Adds vegetables to cart with specific quantities by incrementing item counts before adding

Starting URL: https://rahulshettyacademy.com/seleniumPractise/#/

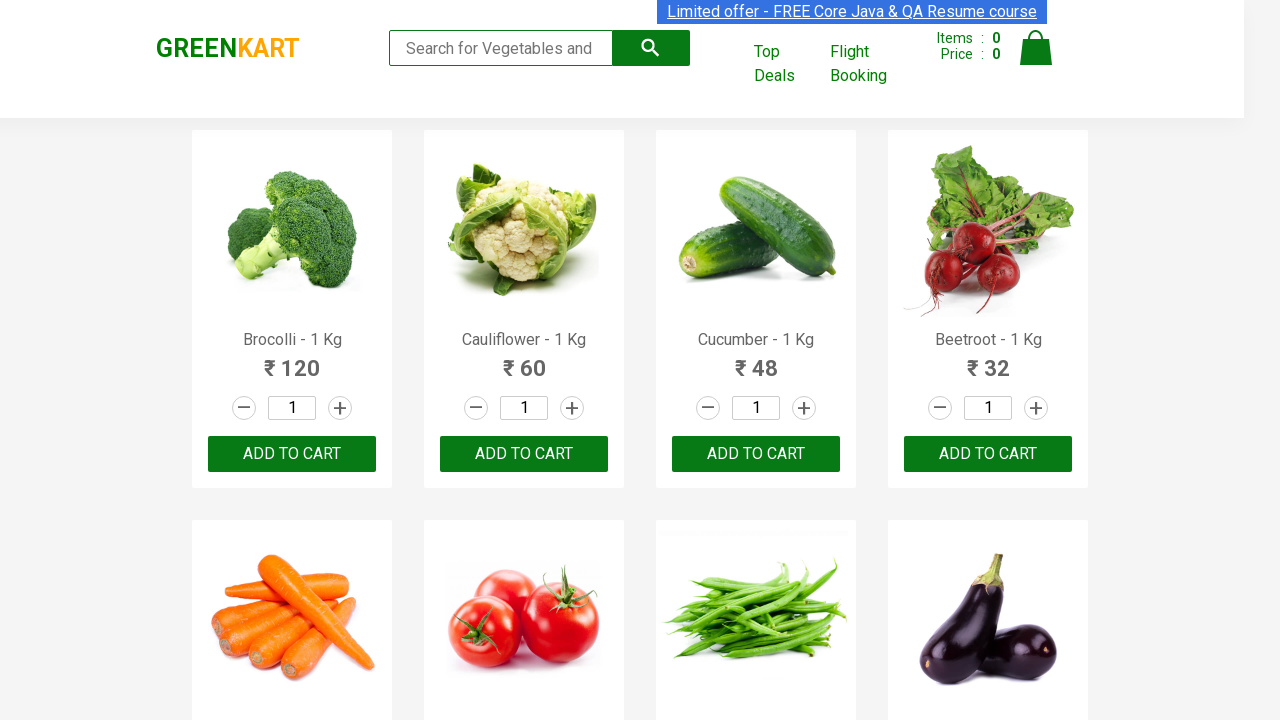

Retrieved all product elements from the page
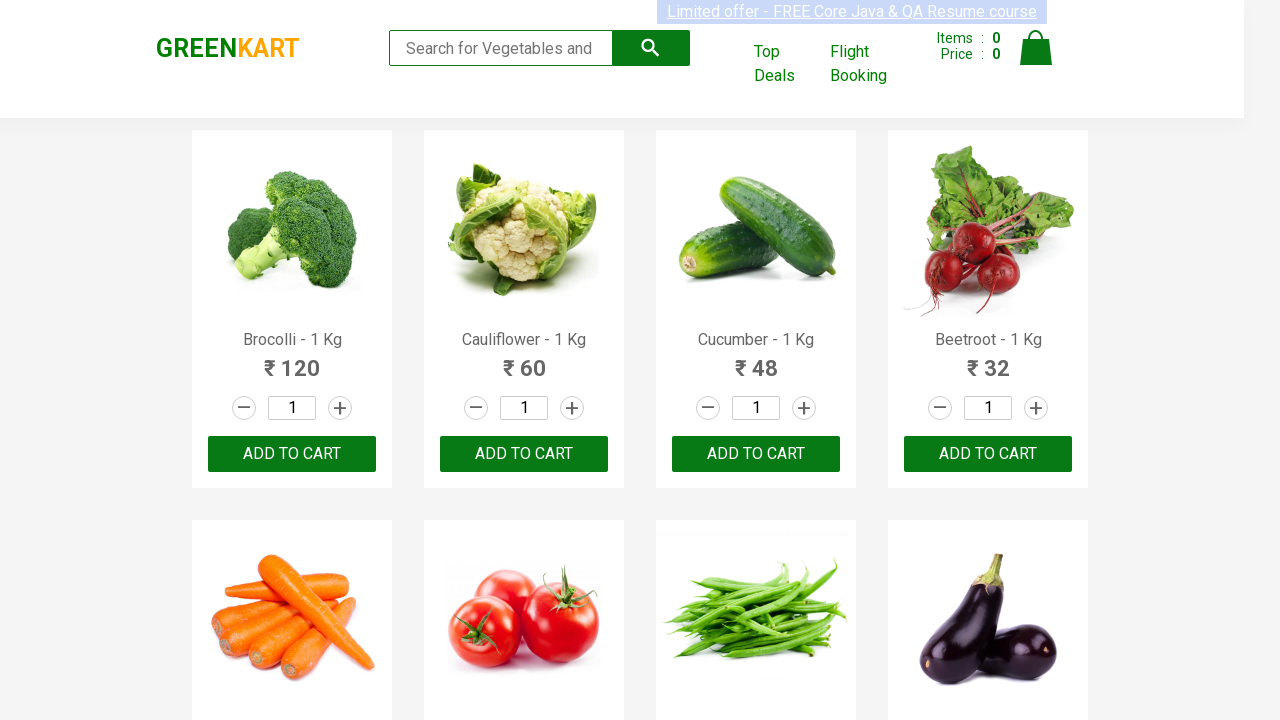

Extracted product text: Brocolli - 1 Kg
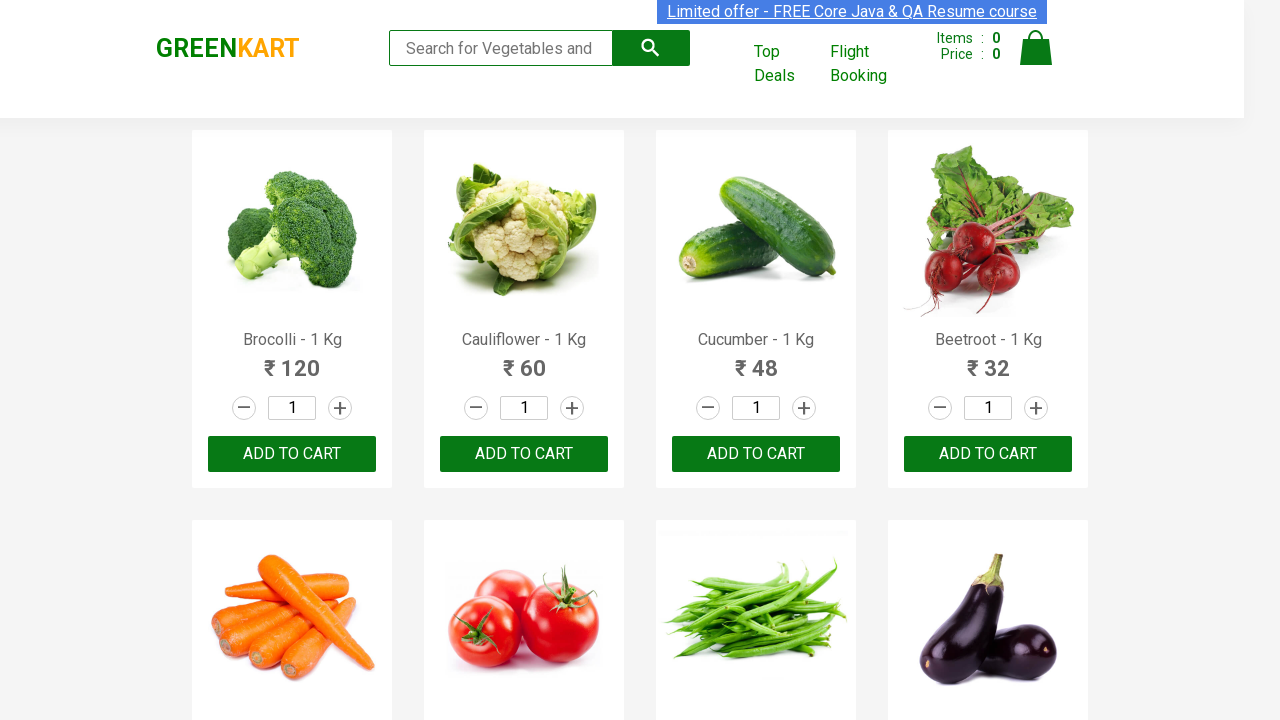

Extracted product text: Cauliflower - 1 Kg
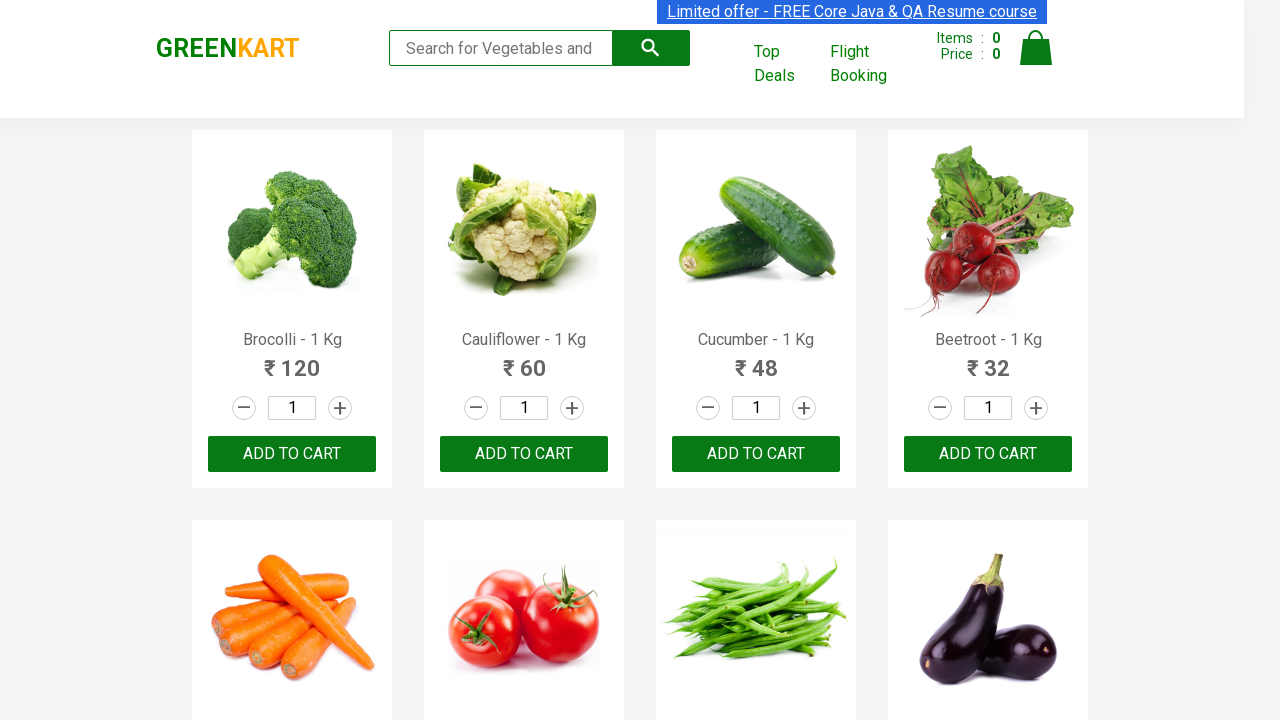

Extracted product text: Cucumber - 1 Kg
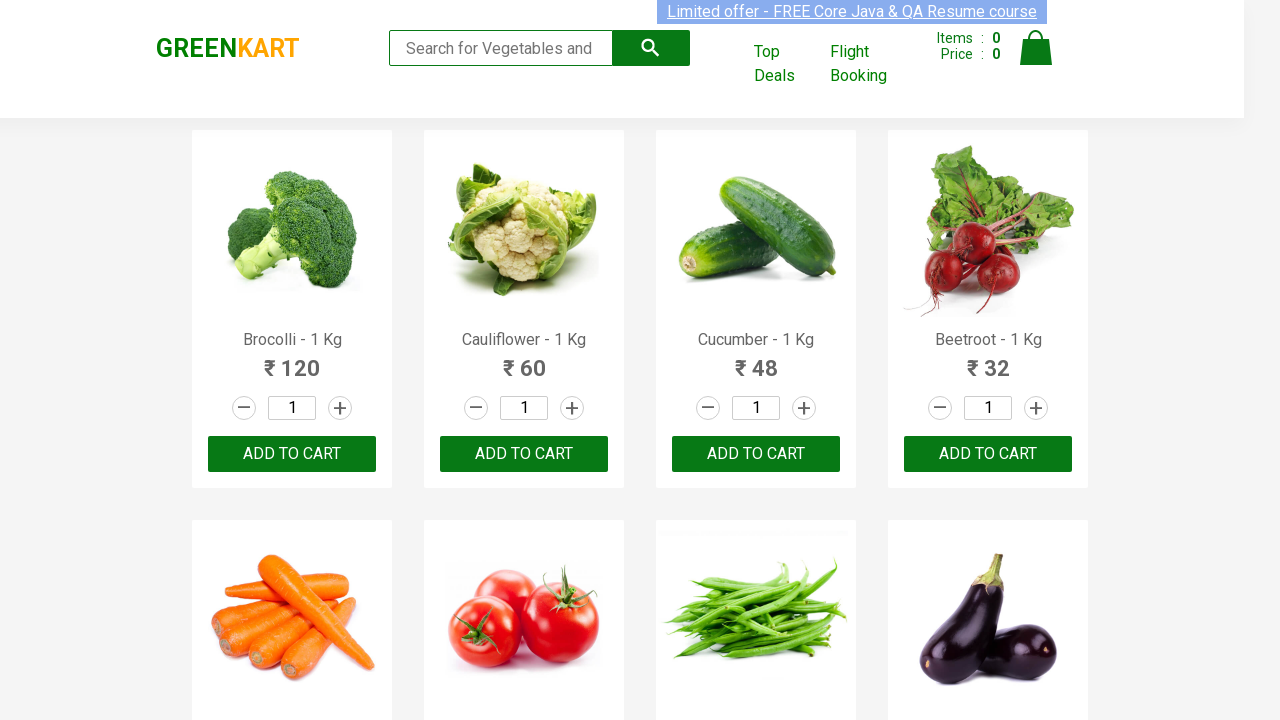

Incremented quantity for cucumber (click 1 of 1) at (804, 408) on xpath=//a[@class='increment'] >> nth=2
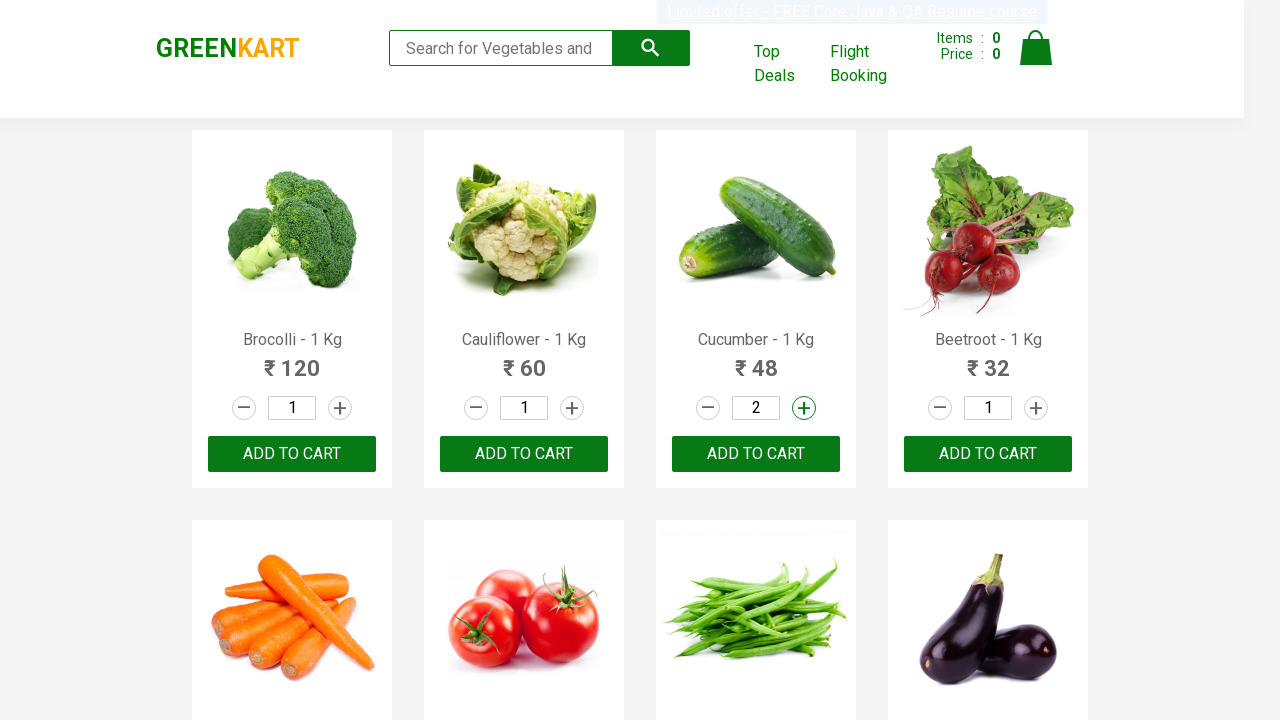

Added 2 cucumber to cart at (756, 454) on xpath=//div[@class='product']/div[3]/button >> nth=2
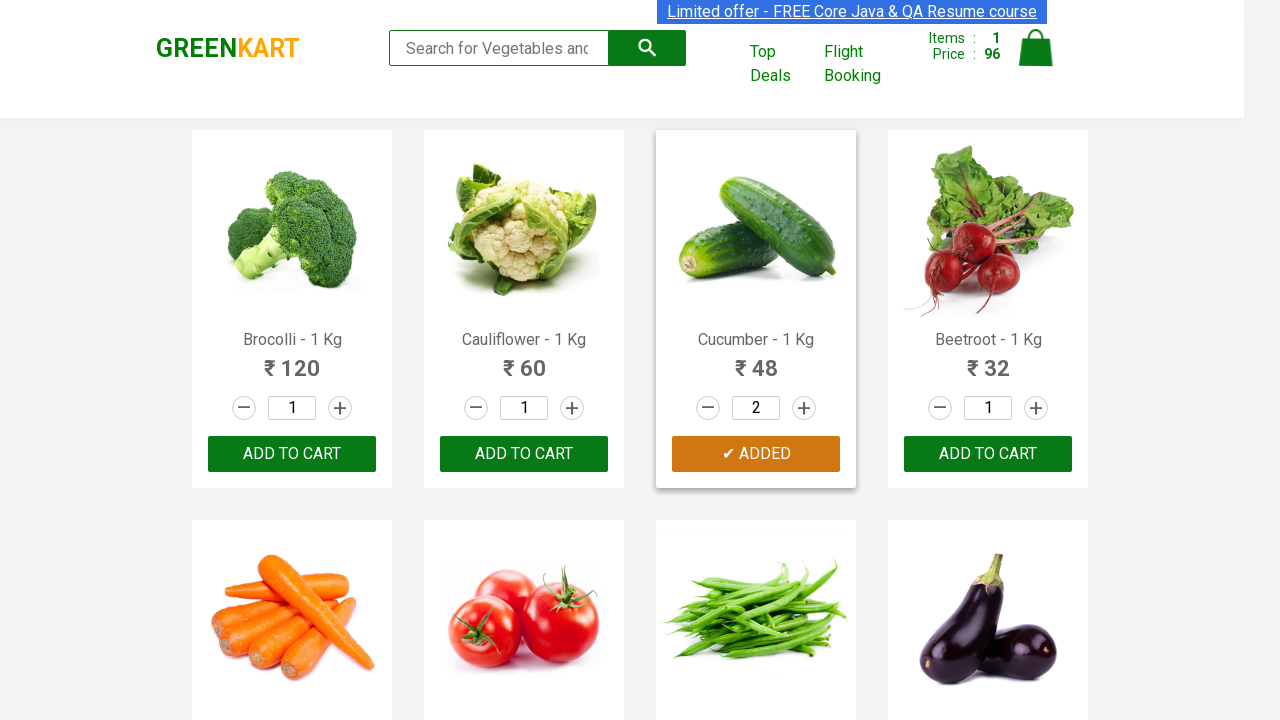

Extracted product text: Beetroot - 1 Kg
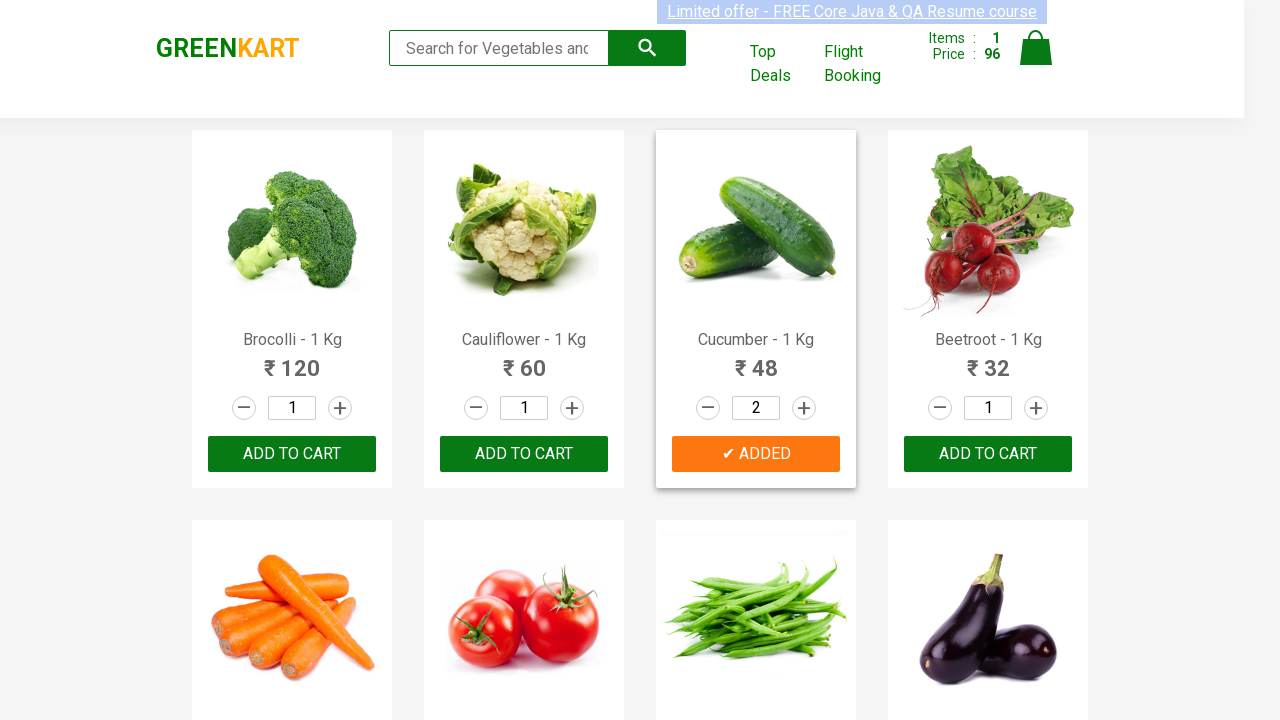

Extracted product text: Carrot - 1 Kg
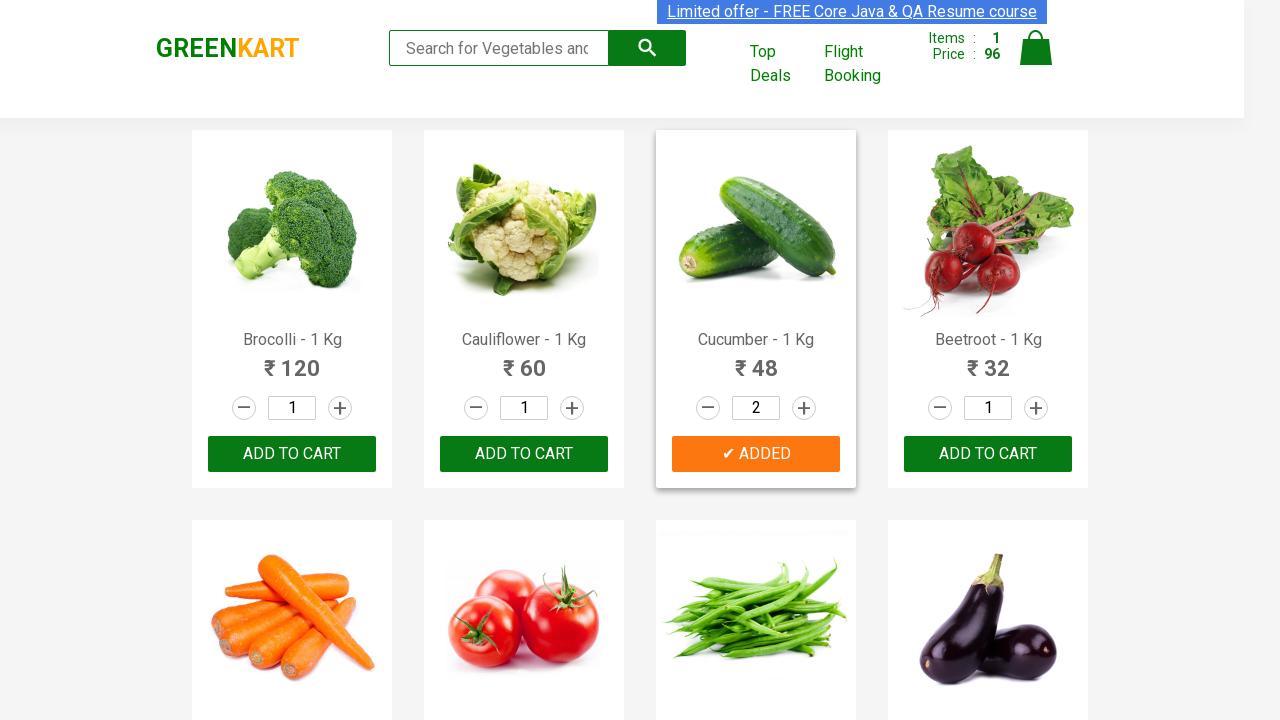

Incremented quantity for carrot (click 1 of 4) at (340, 360) on xpath=//a[@class='increment'] >> nth=4
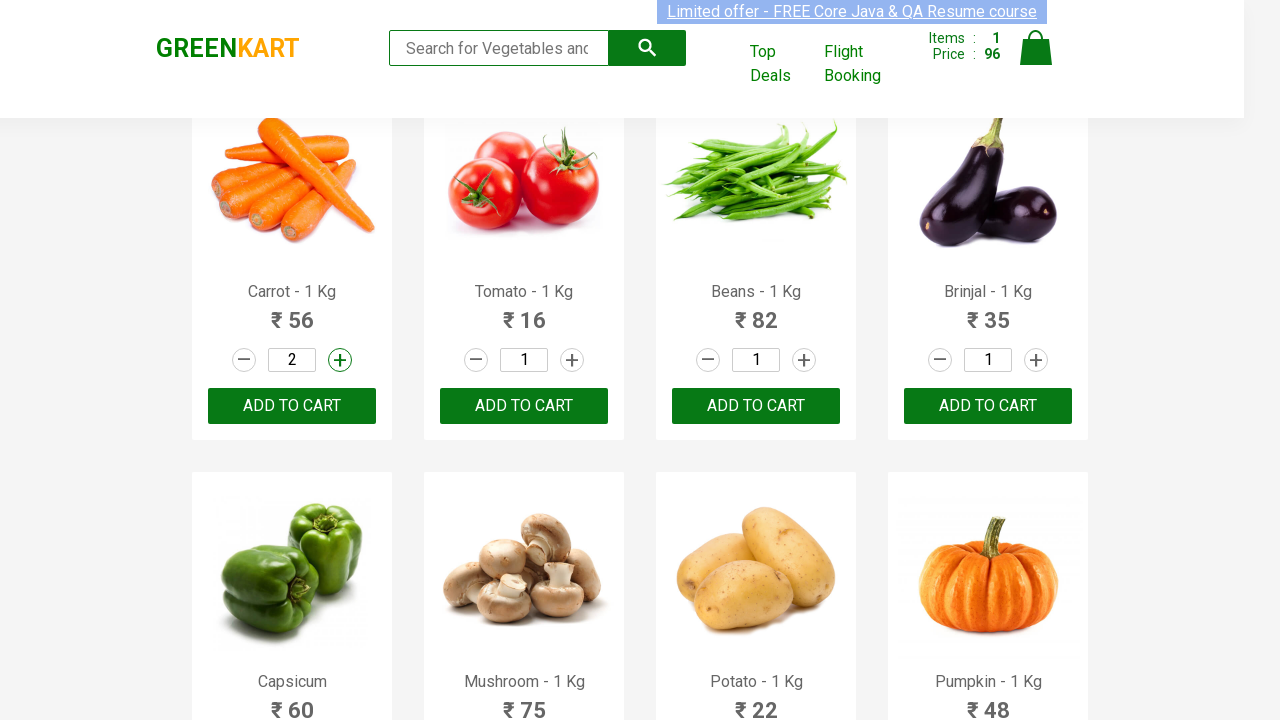

Incremented quantity for carrot (click 2 of 4) at (340, 360) on xpath=//a[@class='increment'] >> nth=4
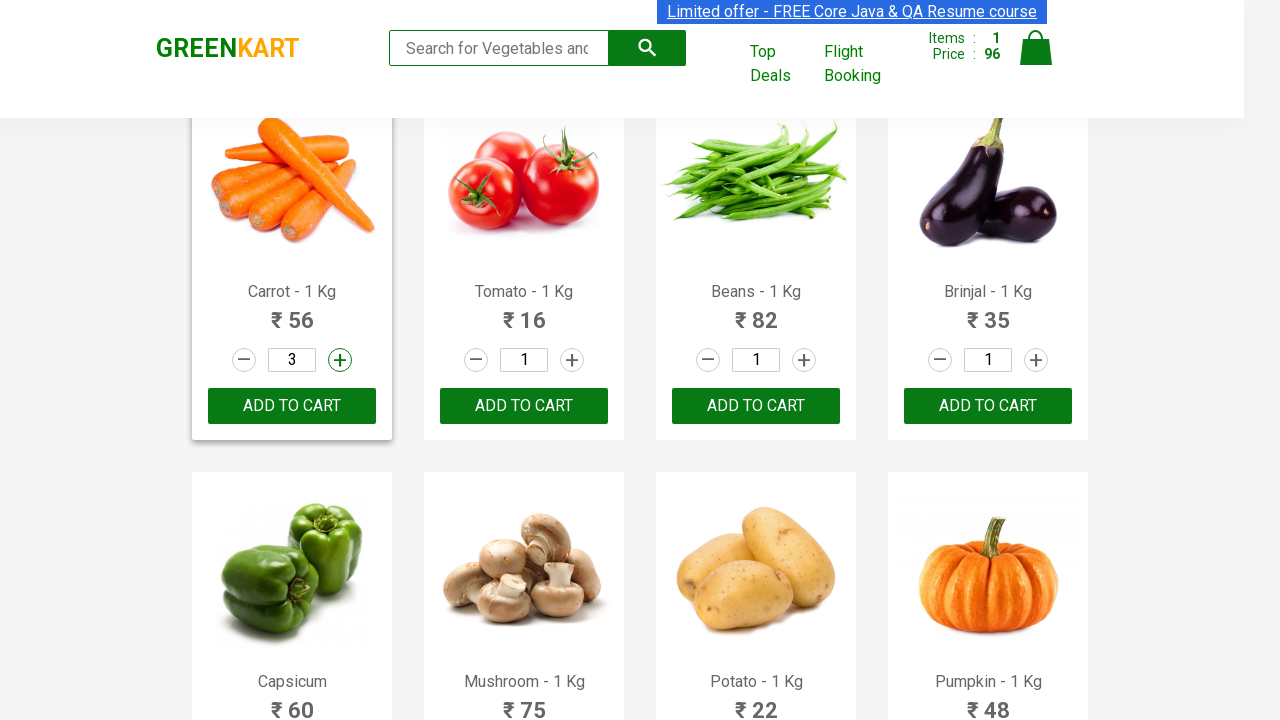

Incremented quantity for carrot (click 3 of 4) at (340, 360) on xpath=//a[@class='increment'] >> nth=4
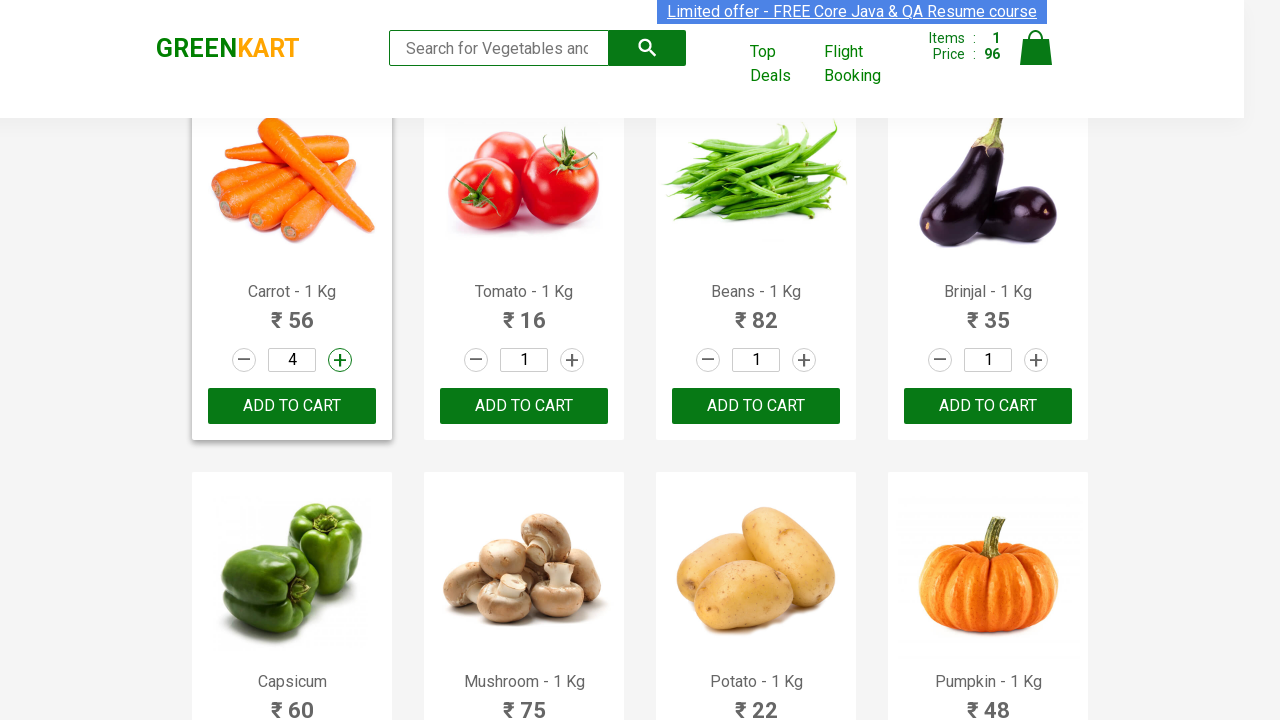

Incremented quantity for carrot (click 4 of 4) at (340, 360) on xpath=//a[@class='increment'] >> nth=4
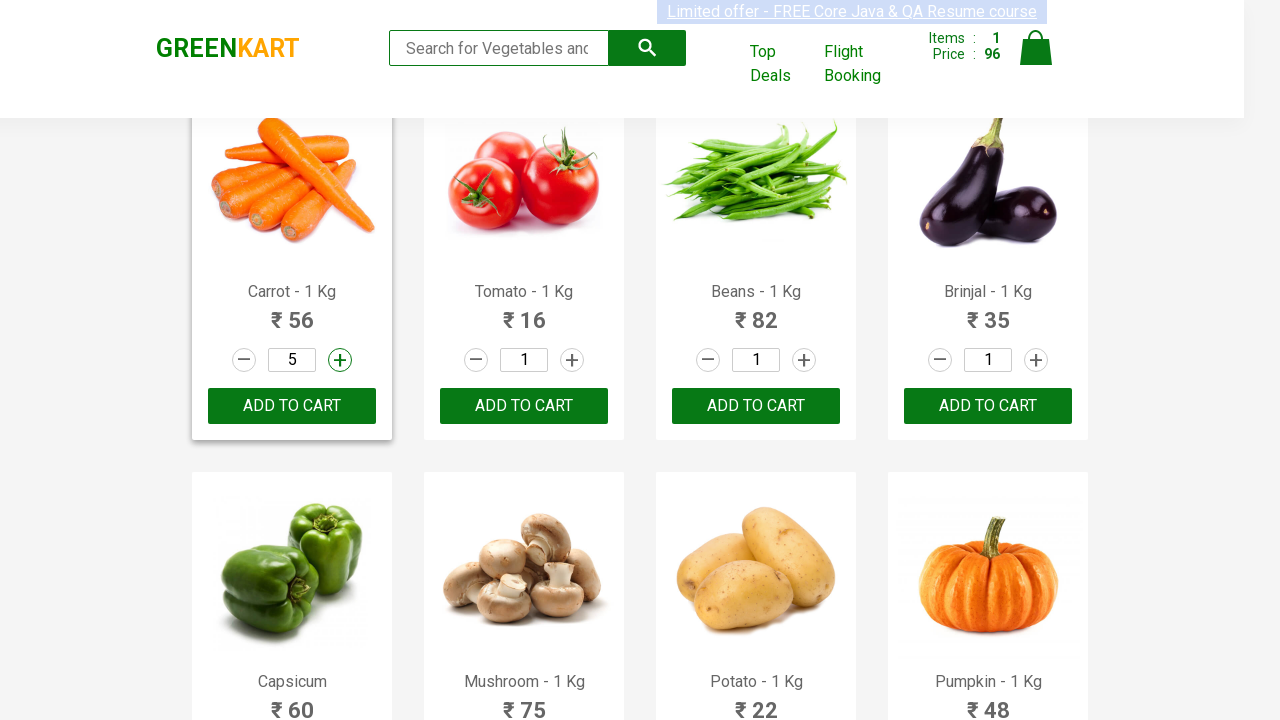

Added 5 carrot to cart at (292, 406) on xpath=//div[@class='product']/div[3]/button >> nth=4
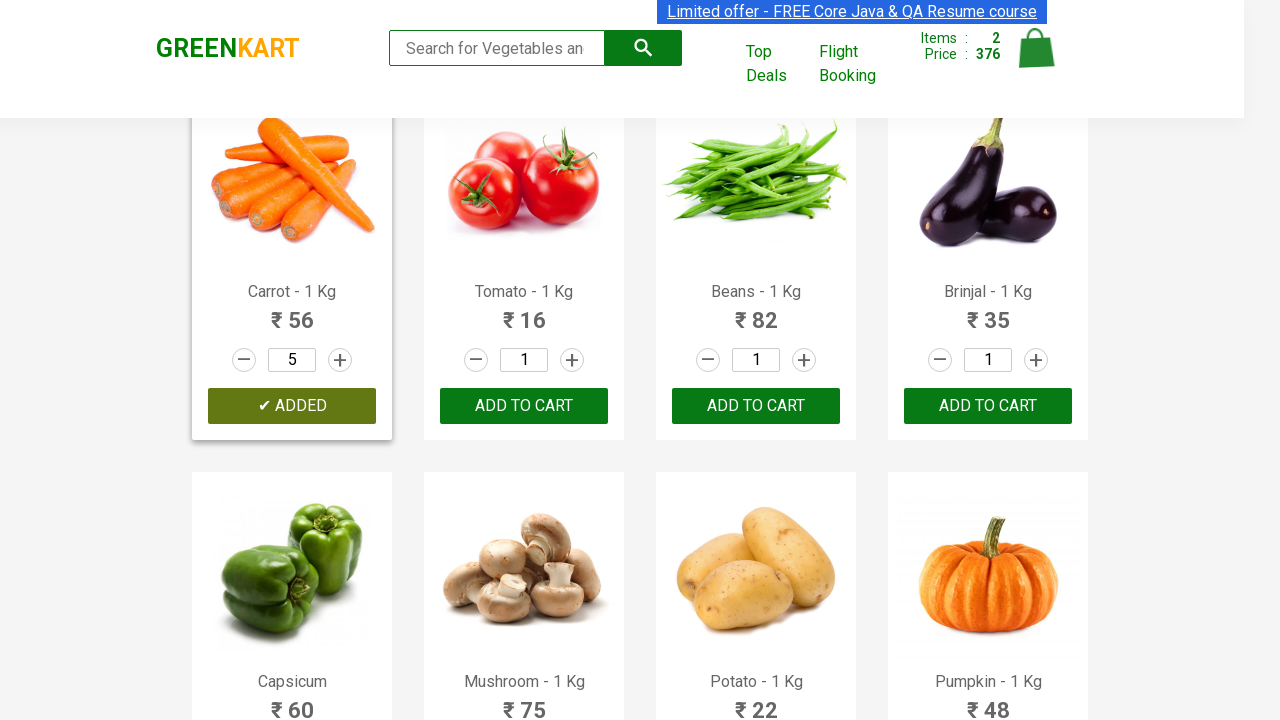

Extracted product text: Tomato - 1 Kg
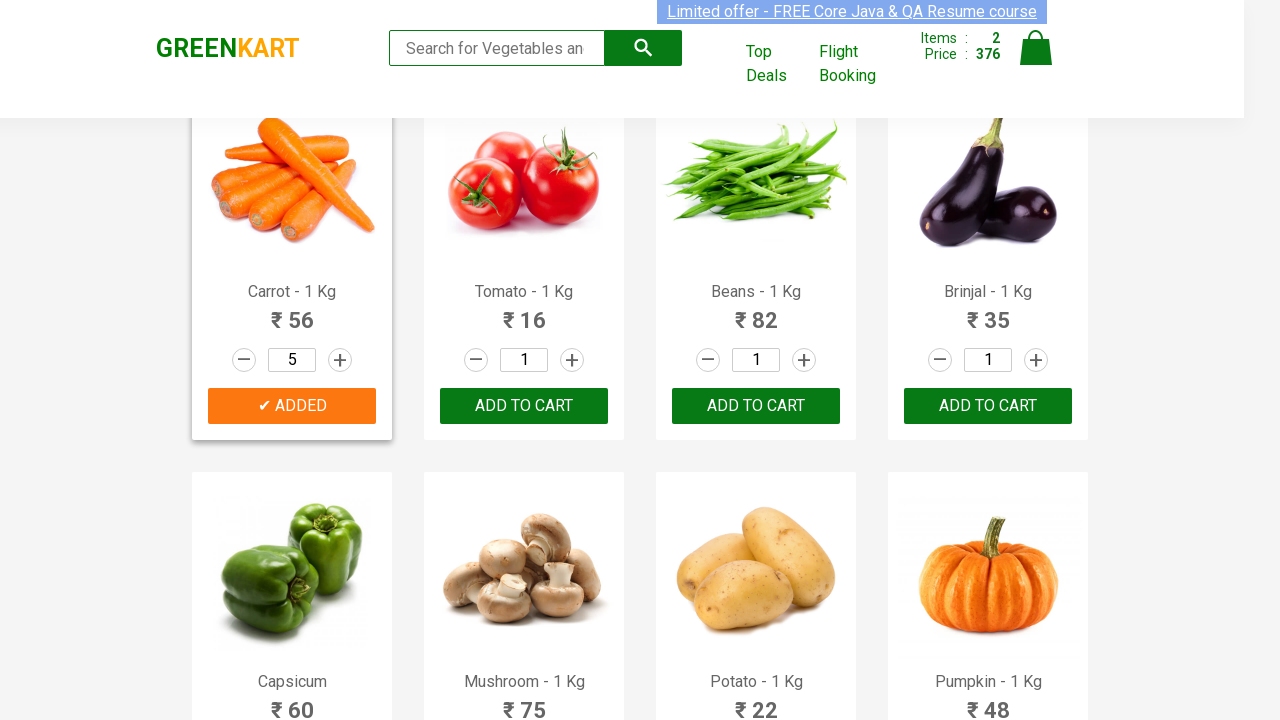

Added 1 tomato to cart at (524, 406) on xpath=//div[@class='product']/div[3]/button >> nth=5
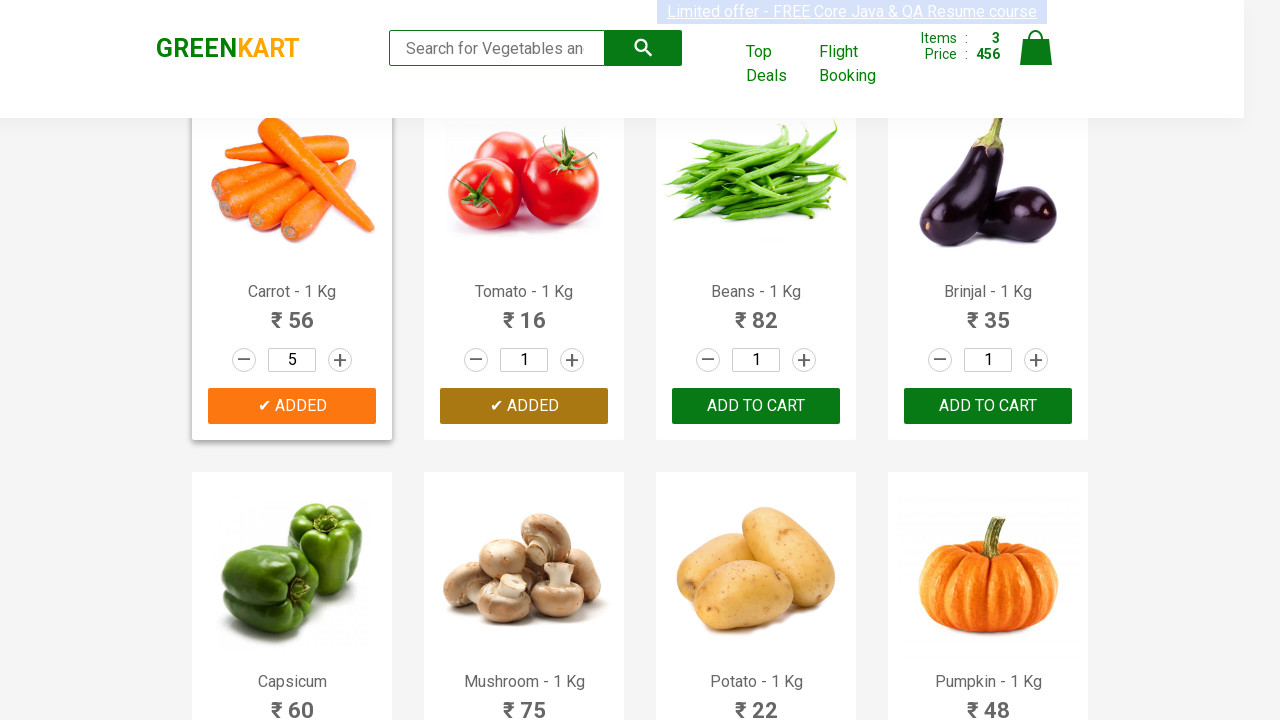

Extracted product text: Beans - 1 Kg
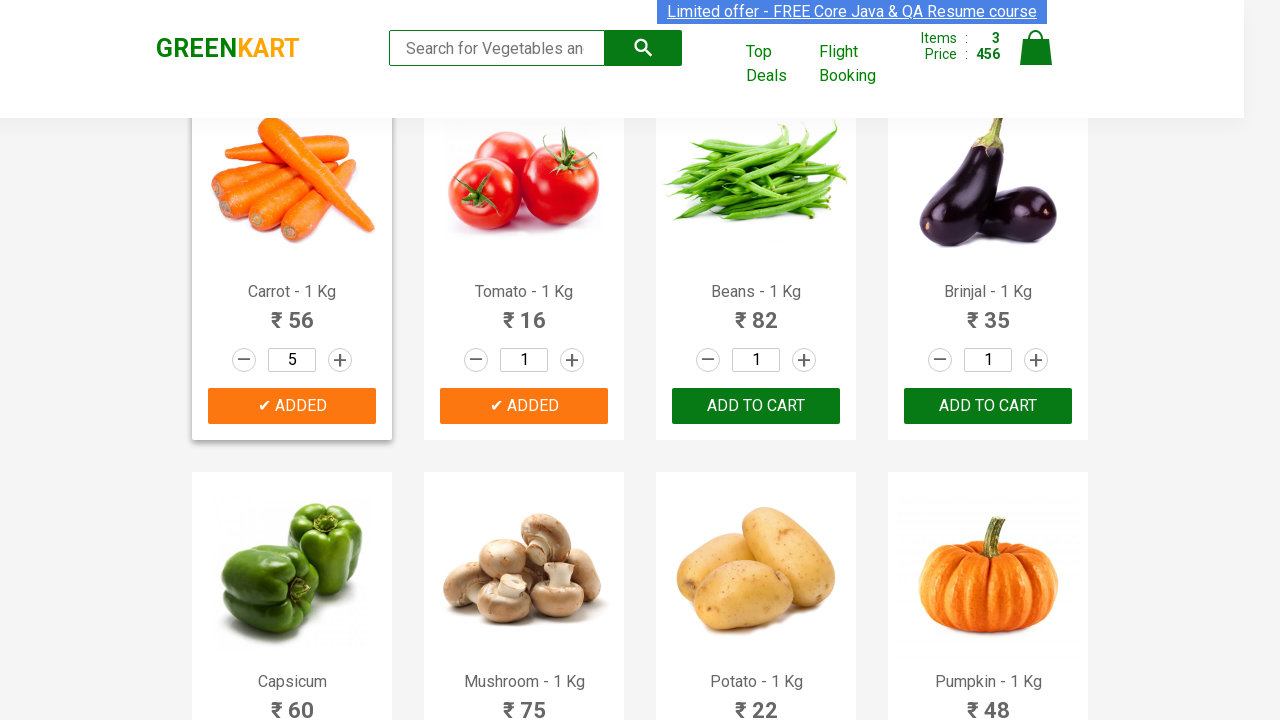

Incremented quantity for beans (click 1 of 2) at (804, 360) on xpath=//a[@class='increment'] >> nth=6
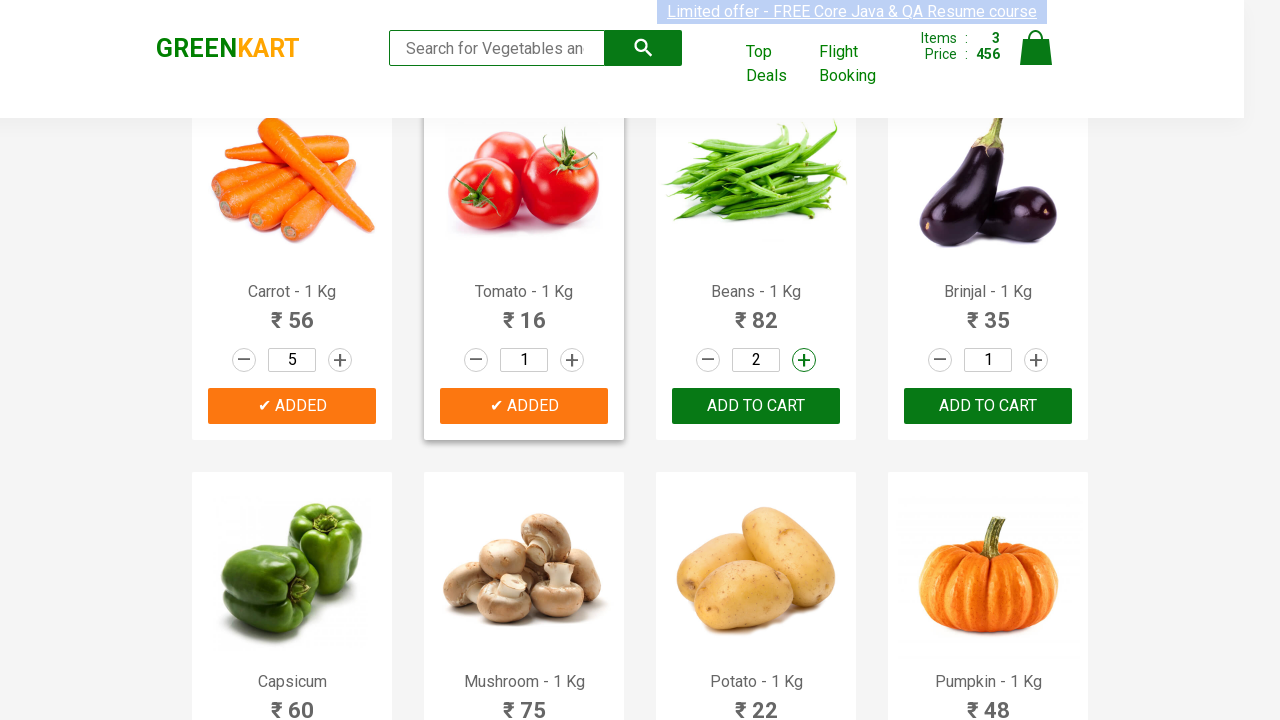

Incremented quantity for beans (click 2 of 2) at (804, 360) on xpath=//a[@class='increment'] >> nth=6
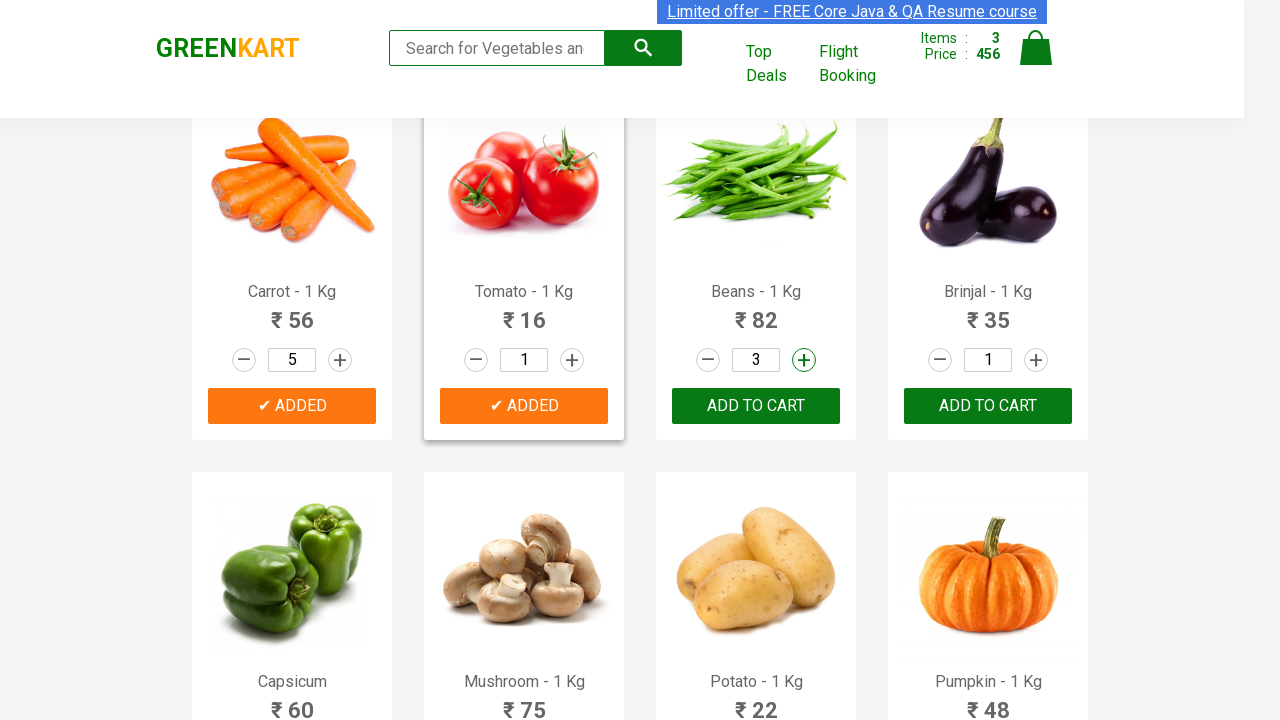

Added 3 beans to cart at (756, 406) on xpath=//div[@class='product']/div[3]/button >> nth=6
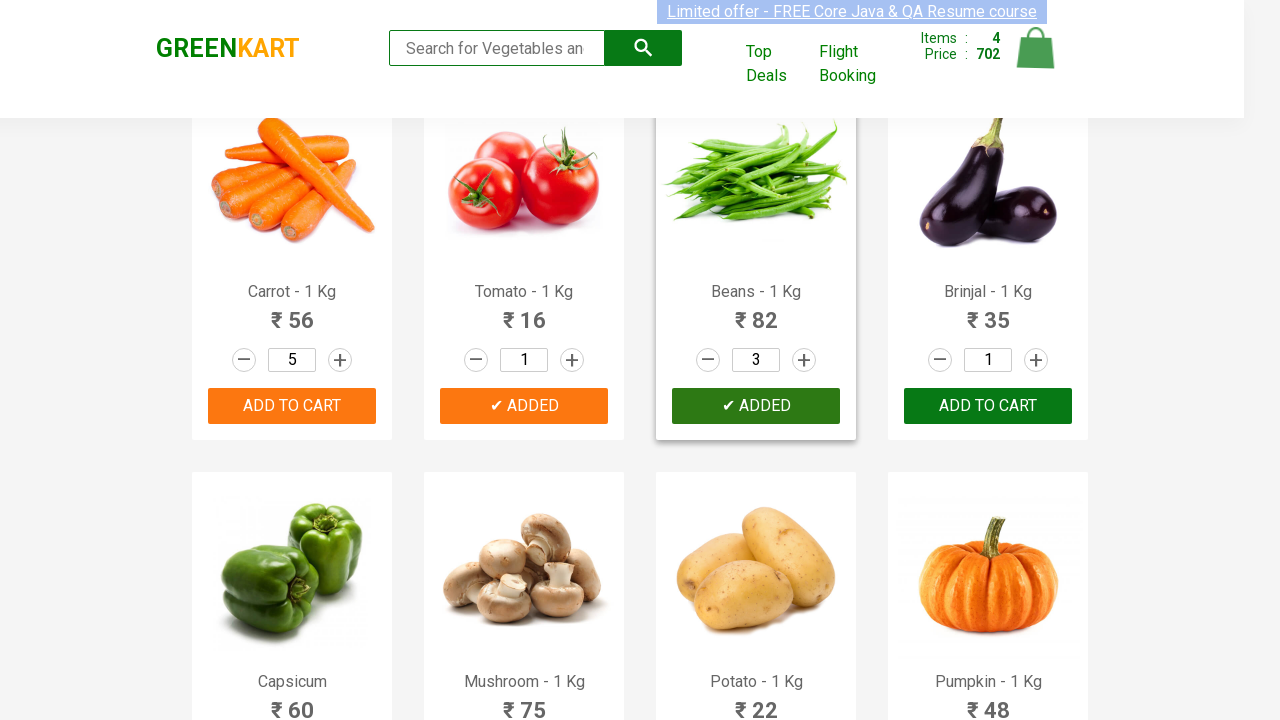

Extracted product text: Brinjal - 1 Kg
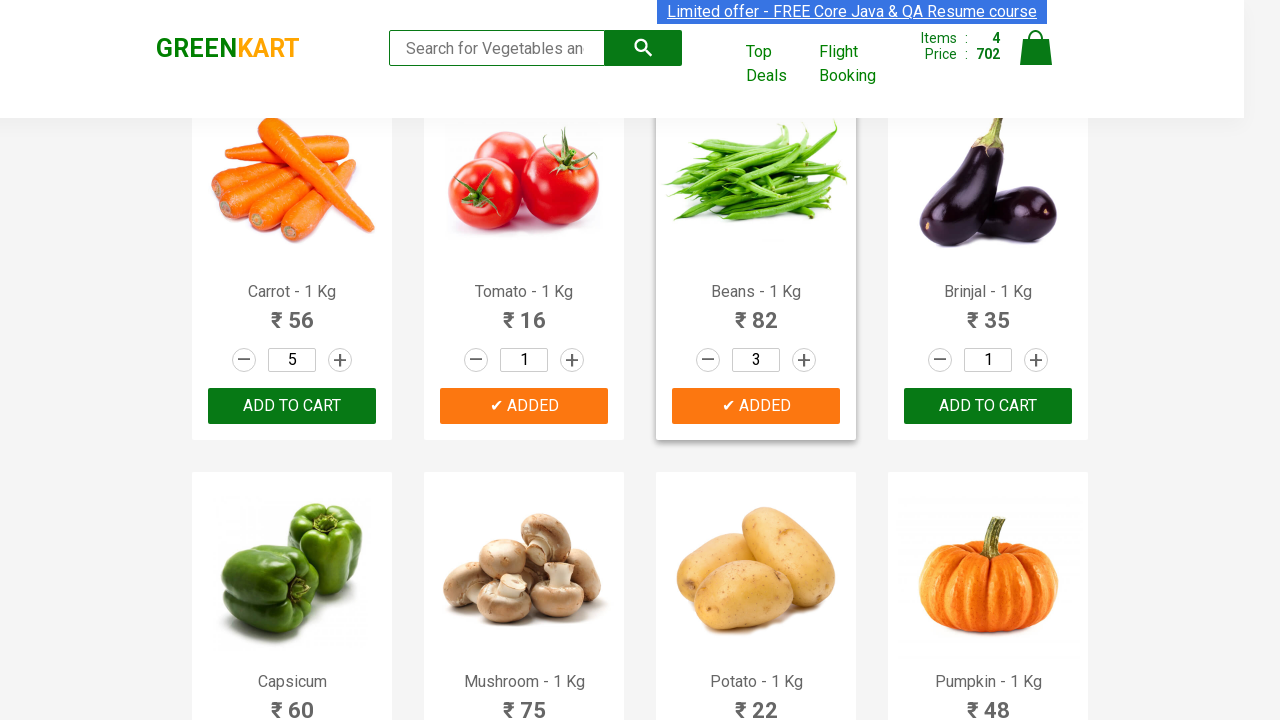

Incremented quantity for brinjal (click 1 of 5) at (1036, 360) on xpath=//a[@class='increment'] >> nth=7
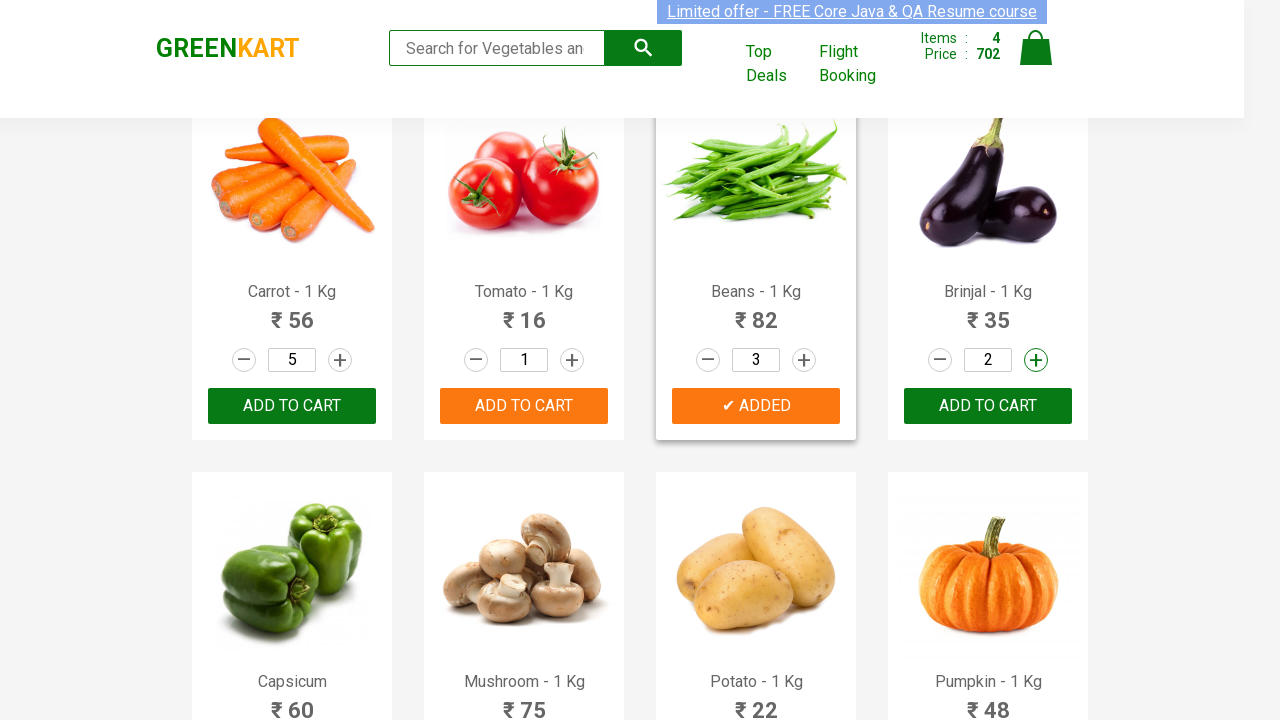

Incremented quantity for brinjal (click 2 of 5) at (1036, 360) on xpath=//a[@class='increment'] >> nth=7
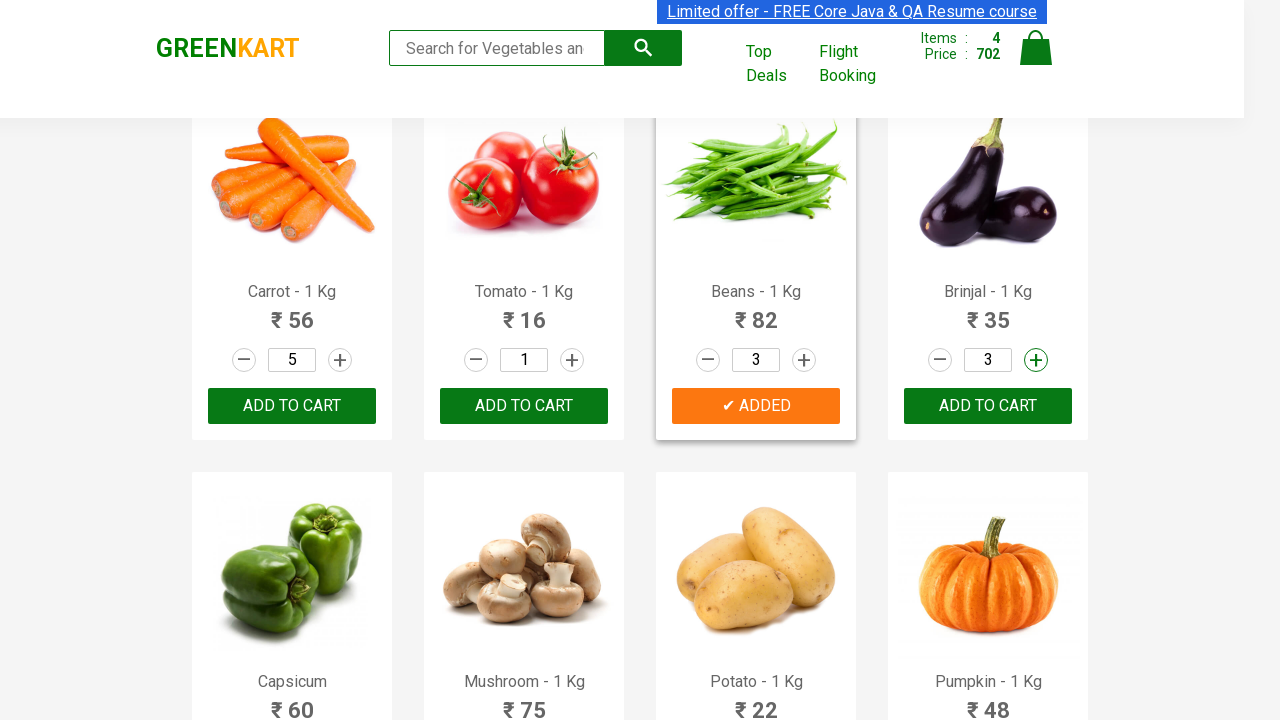

Incremented quantity for brinjal (click 3 of 5) at (1036, 360) on xpath=//a[@class='increment'] >> nth=7
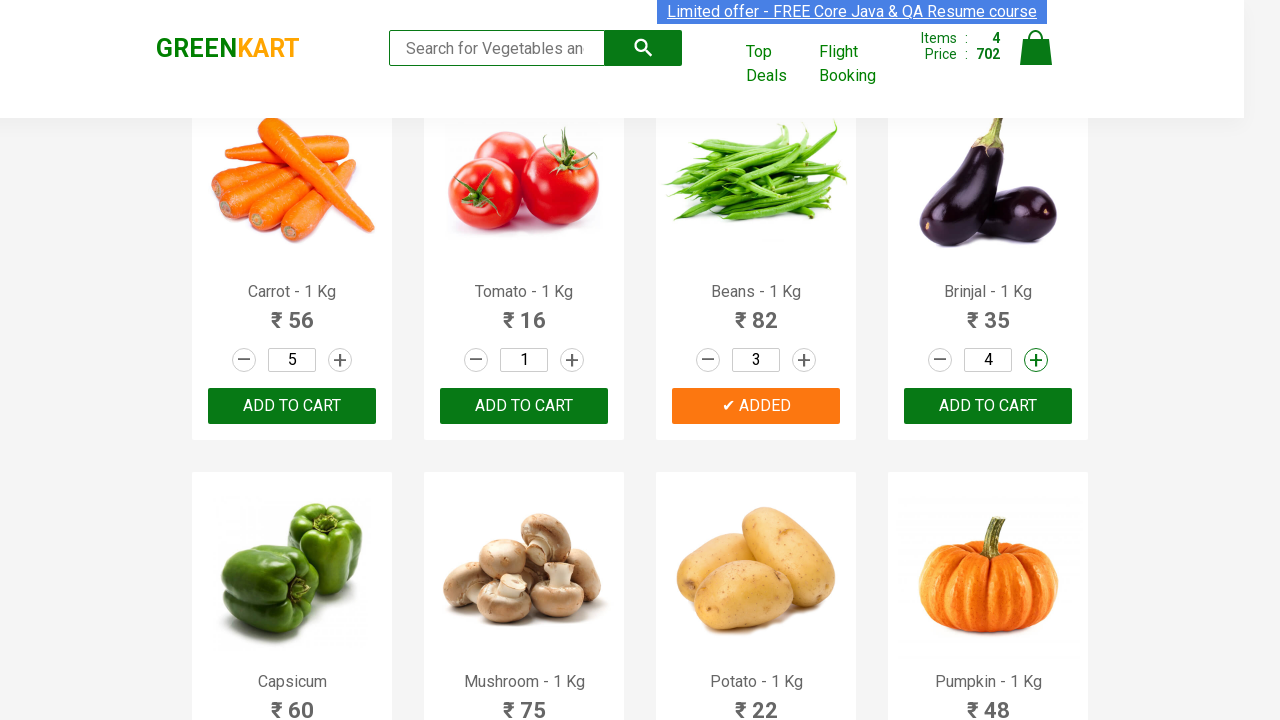

Incremented quantity for brinjal (click 4 of 5) at (1036, 360) on xpath=//a[@class='increment'] >> nth=7
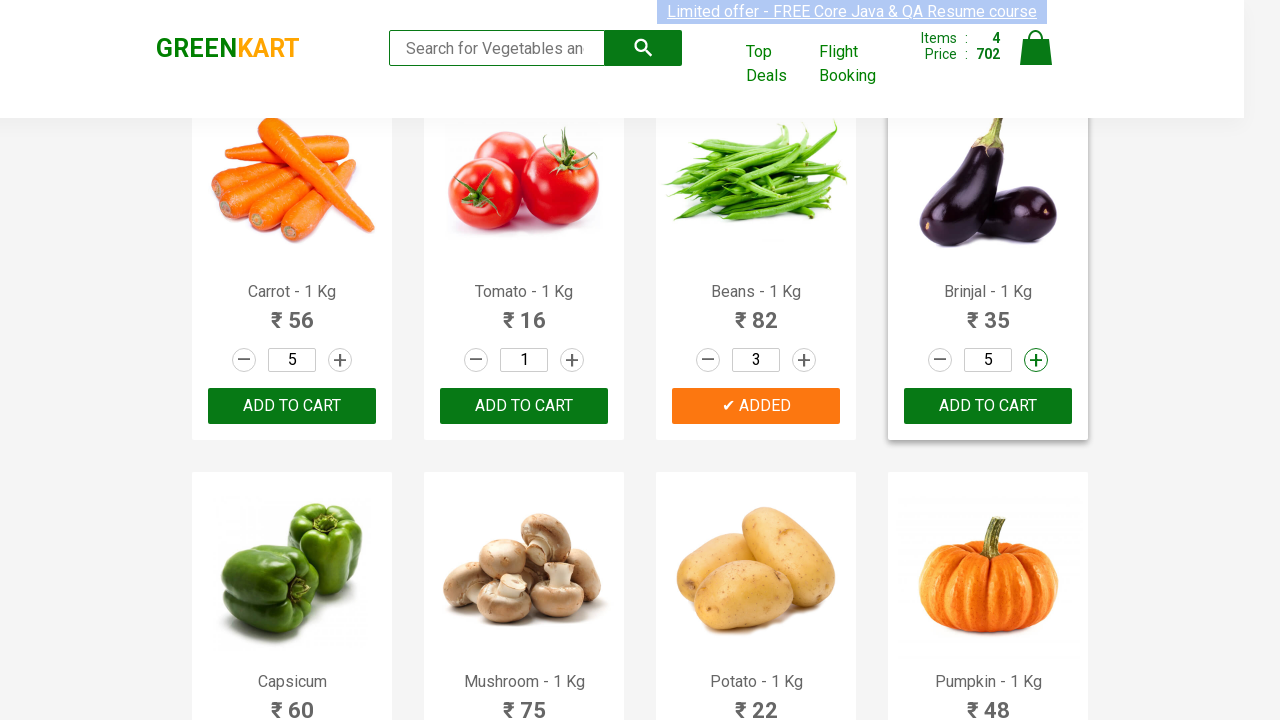

Incremented quantity for brinjal (click 5 of 5) at (1036, 360) on xpath=//a[@class='increment'] >> nth=7
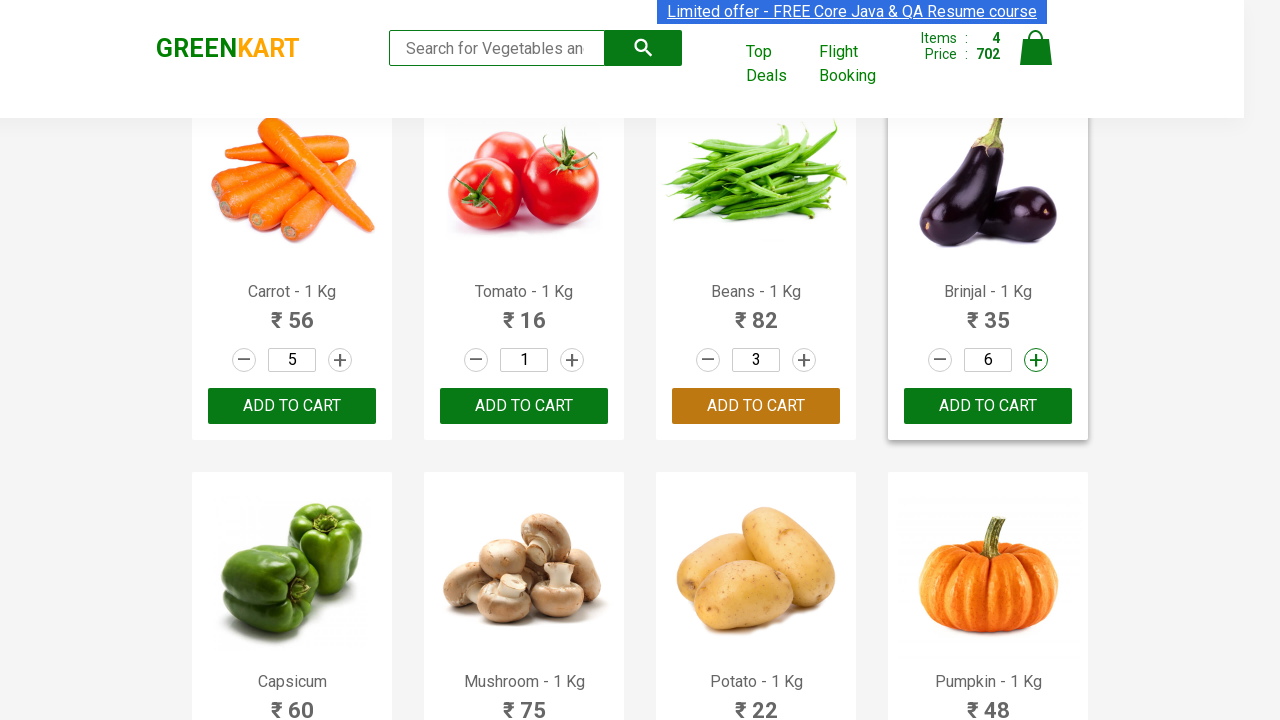

Added 6 brinjal to cart at (988, 406) on xpath=//div[@class='product']/div[3]/button >> nth=7
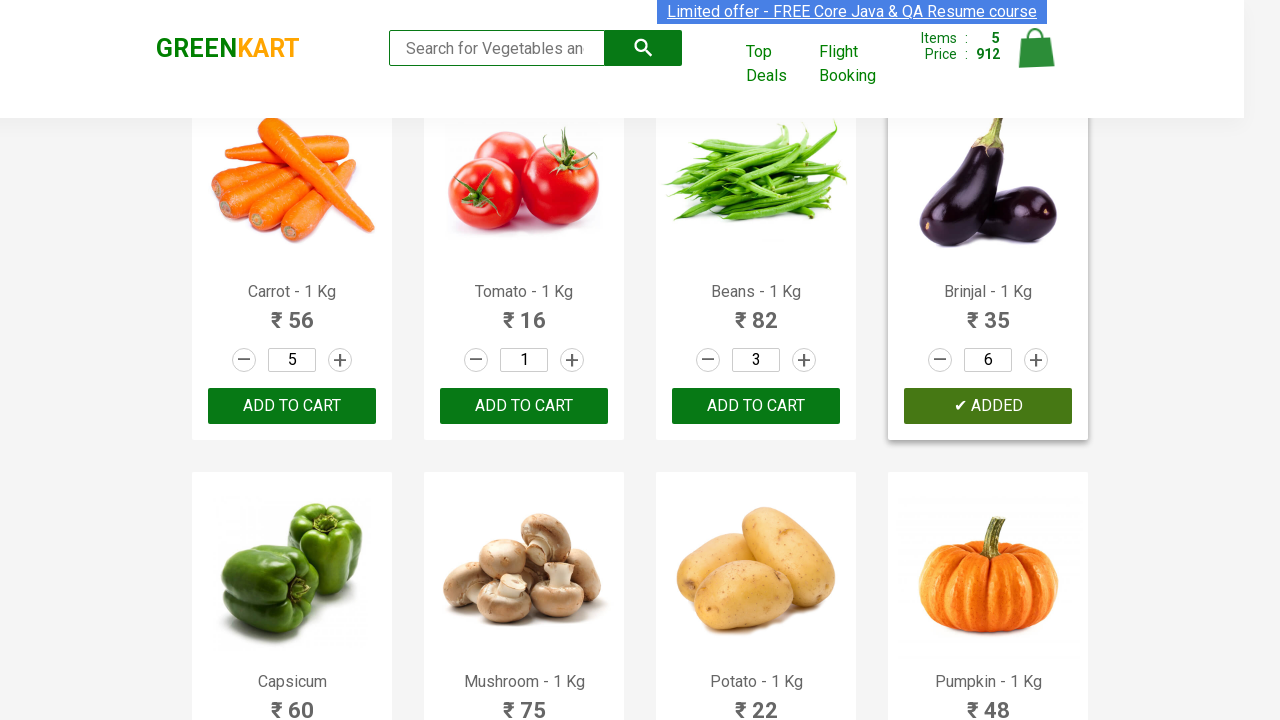

Successfully added all 5 items to cart
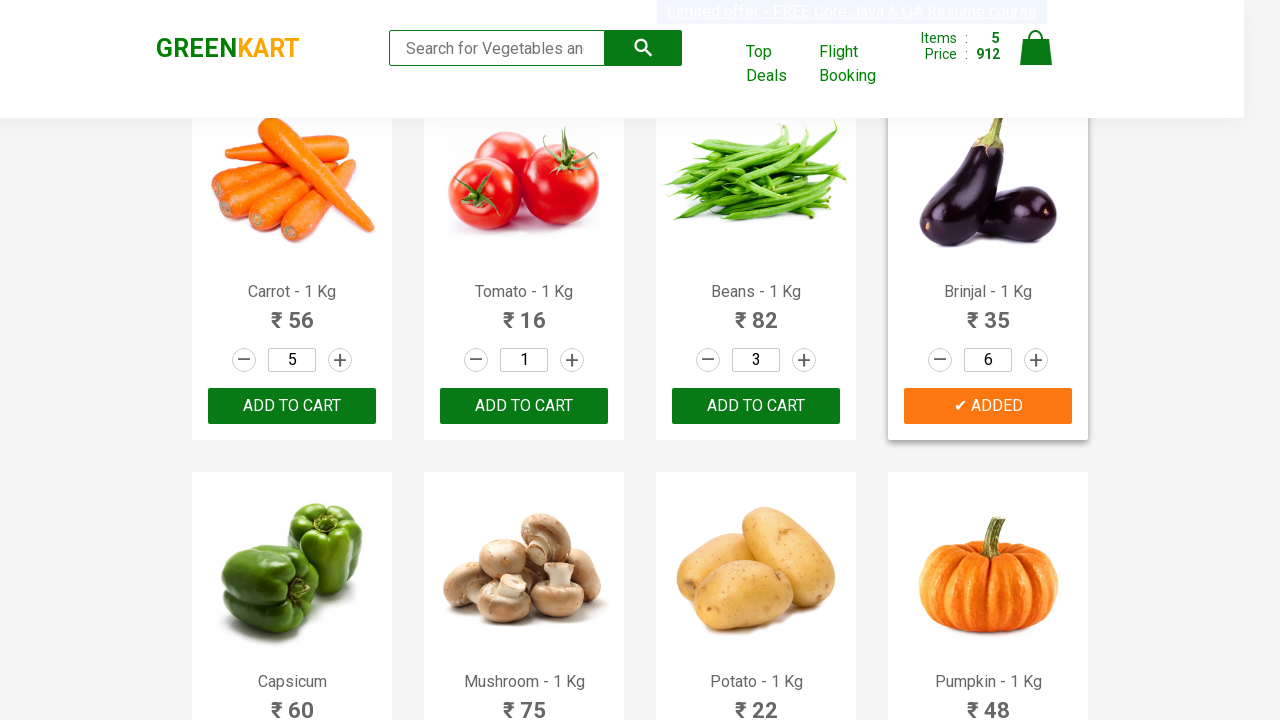

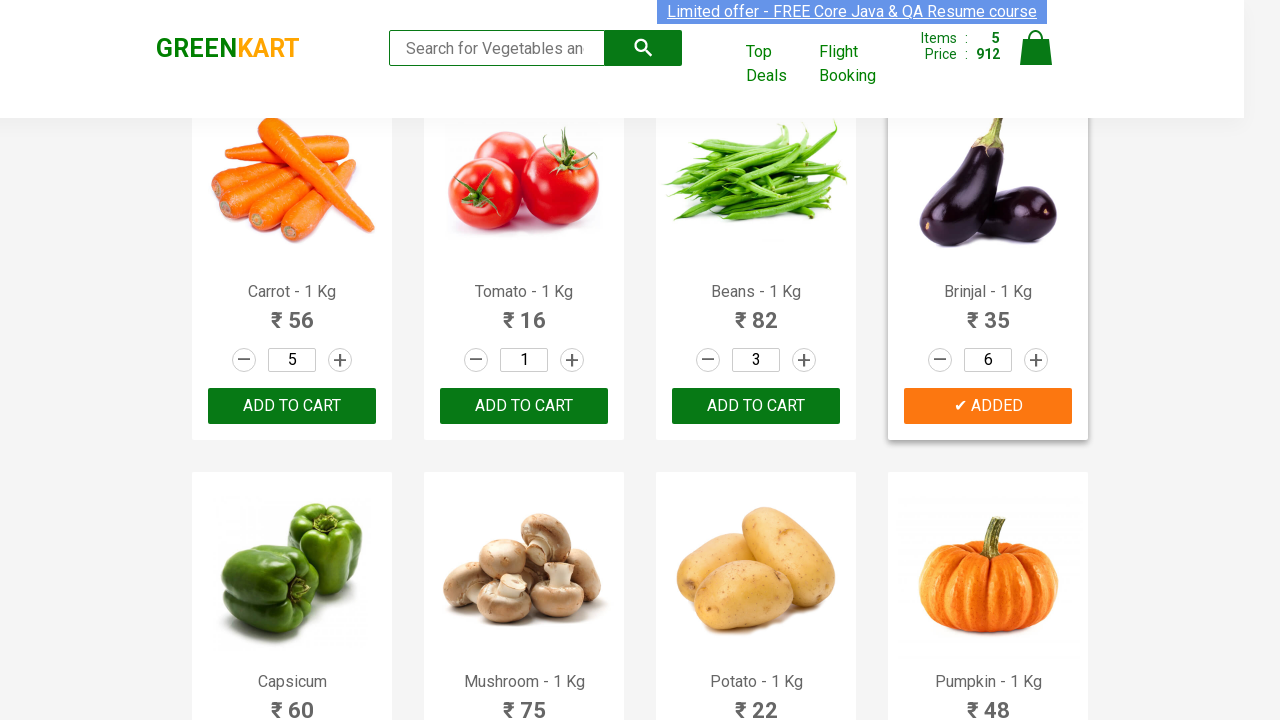